Tests various alert handling scenarios including accepting, dismissing, entering text in prompt alerts, and interacting with sweet alerts on a demo page

Starting URL: https://leafground.com/alert.xhtml

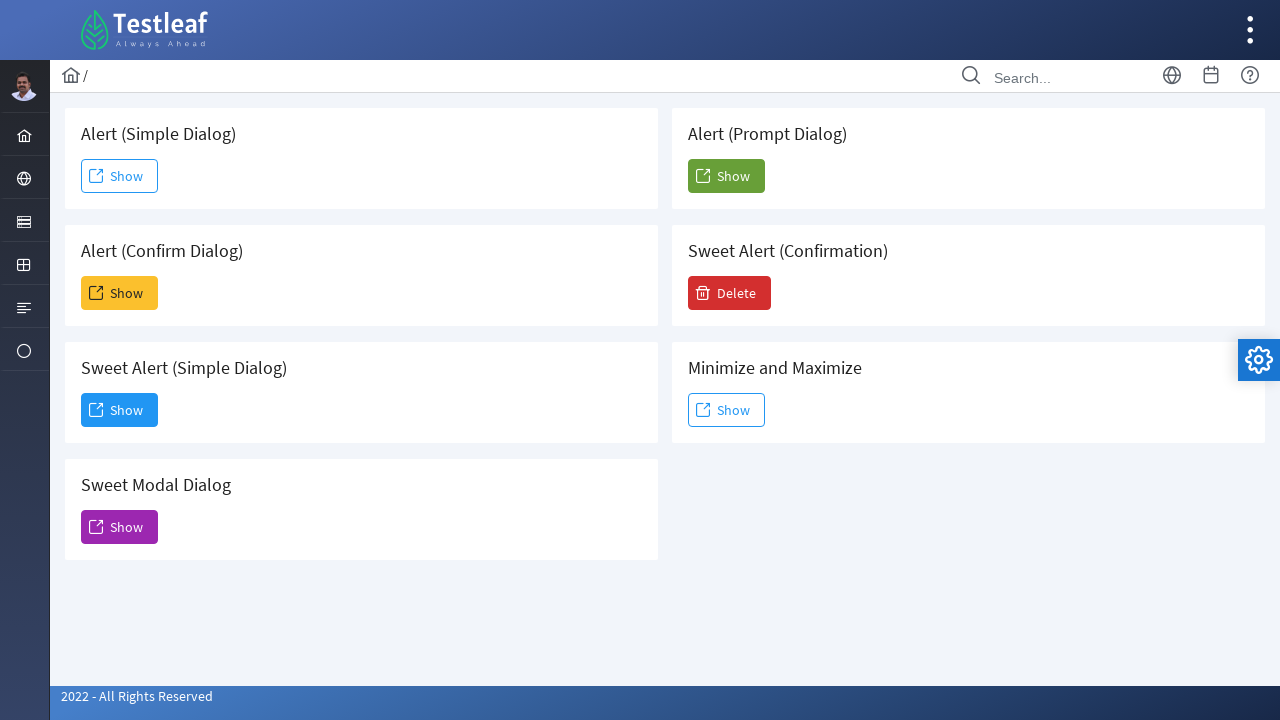

Clicked button to trigger simple alert at (120, 176) on #j_idt88\:j_idt91
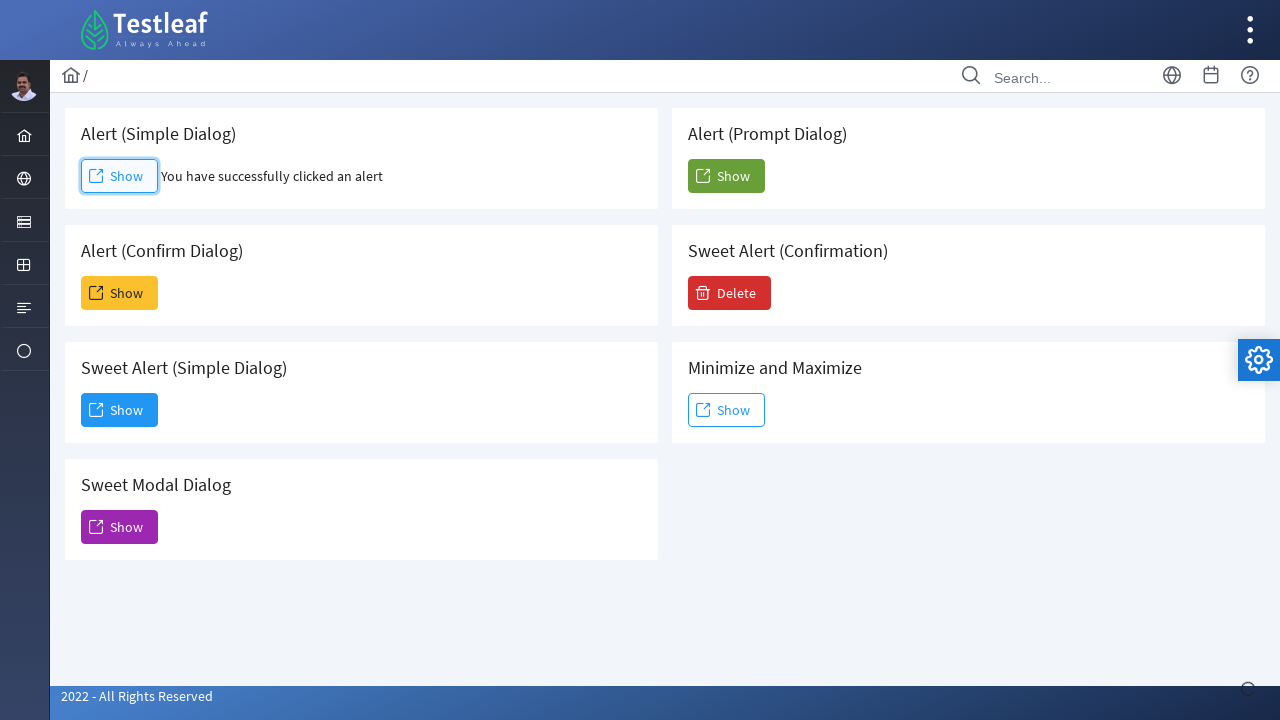

Set up dialog handler to accept alert
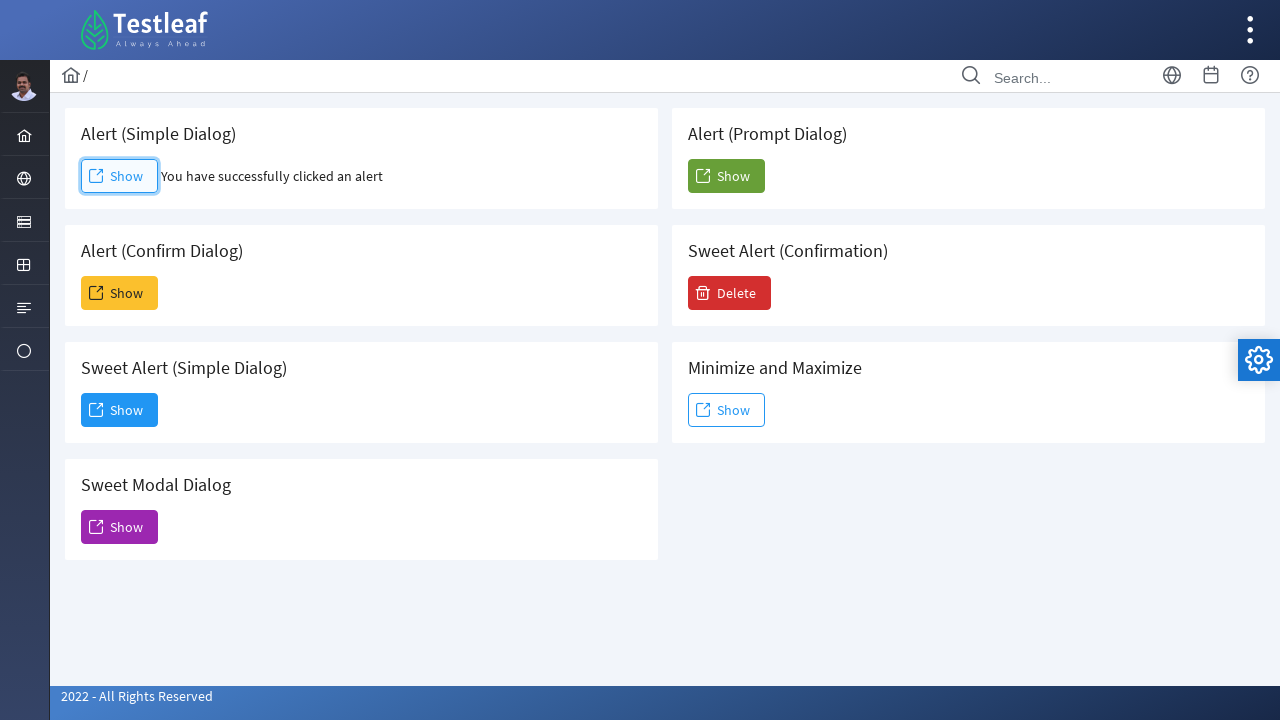

Waited for alert to be processed
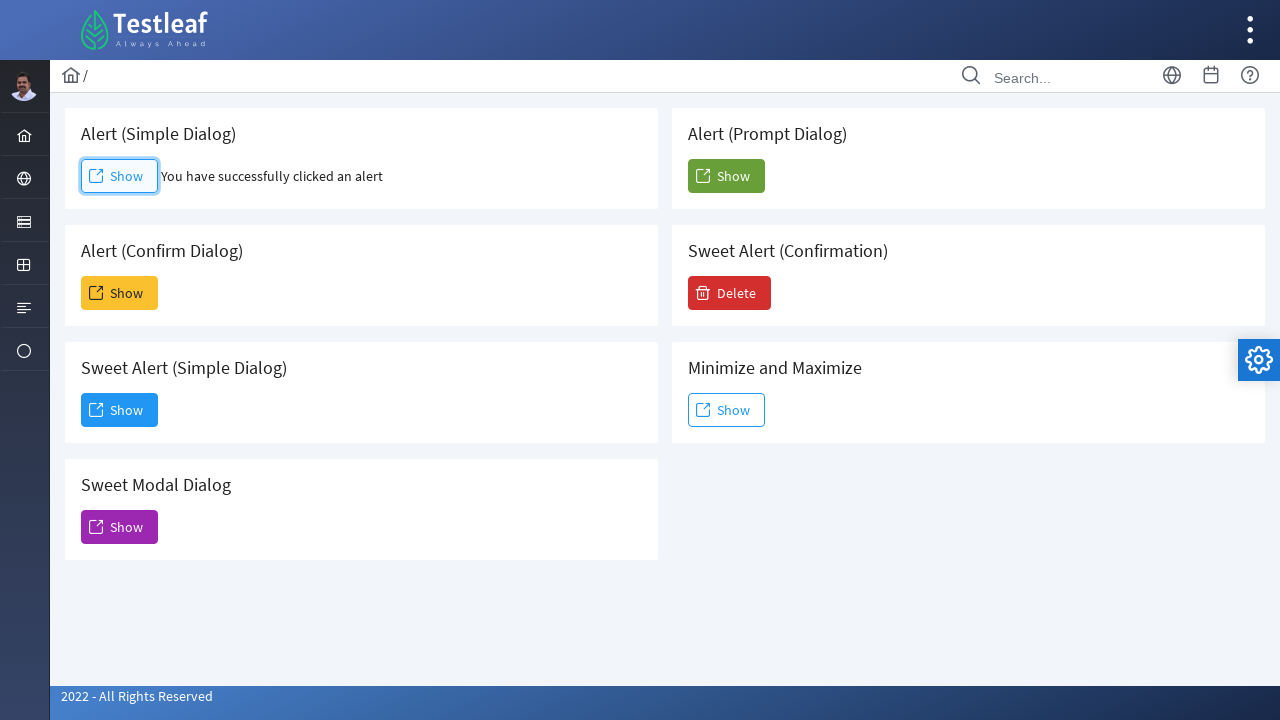

Clicked button to trigger confirm alert at (120, 293) on #j_idt88\:j_idt93
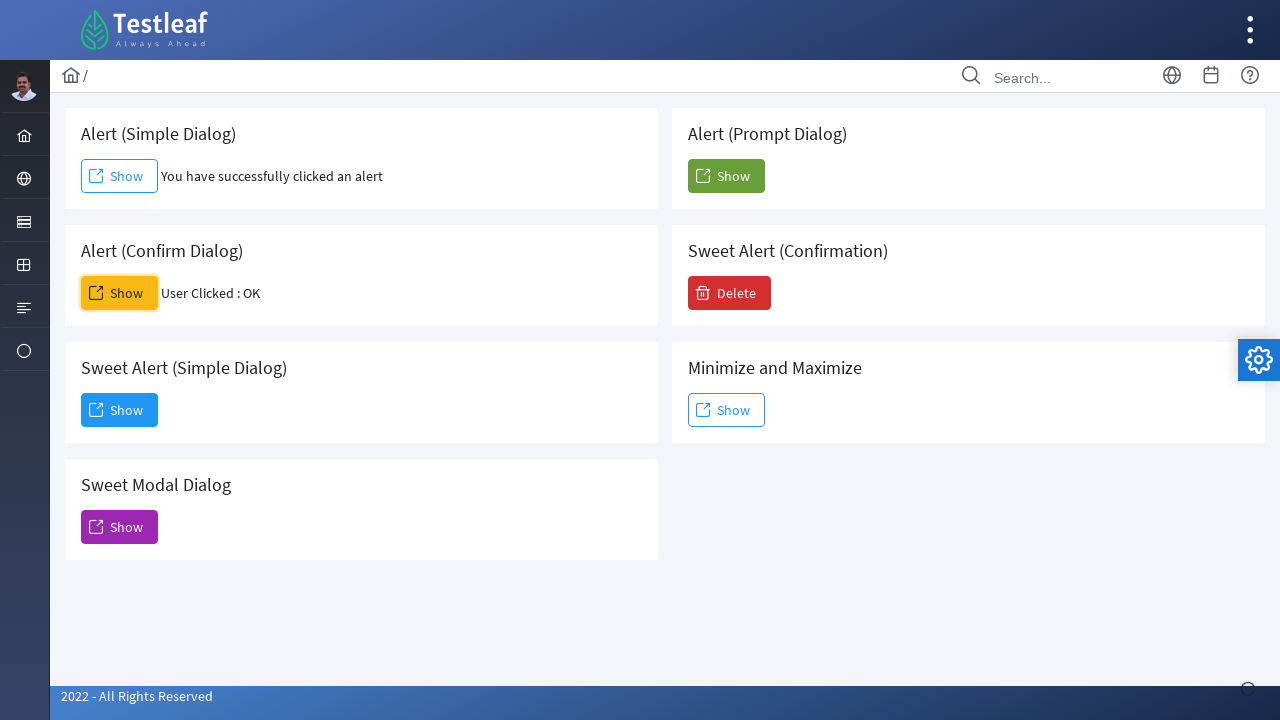

Set up dialog handler to dismiss confirm alert
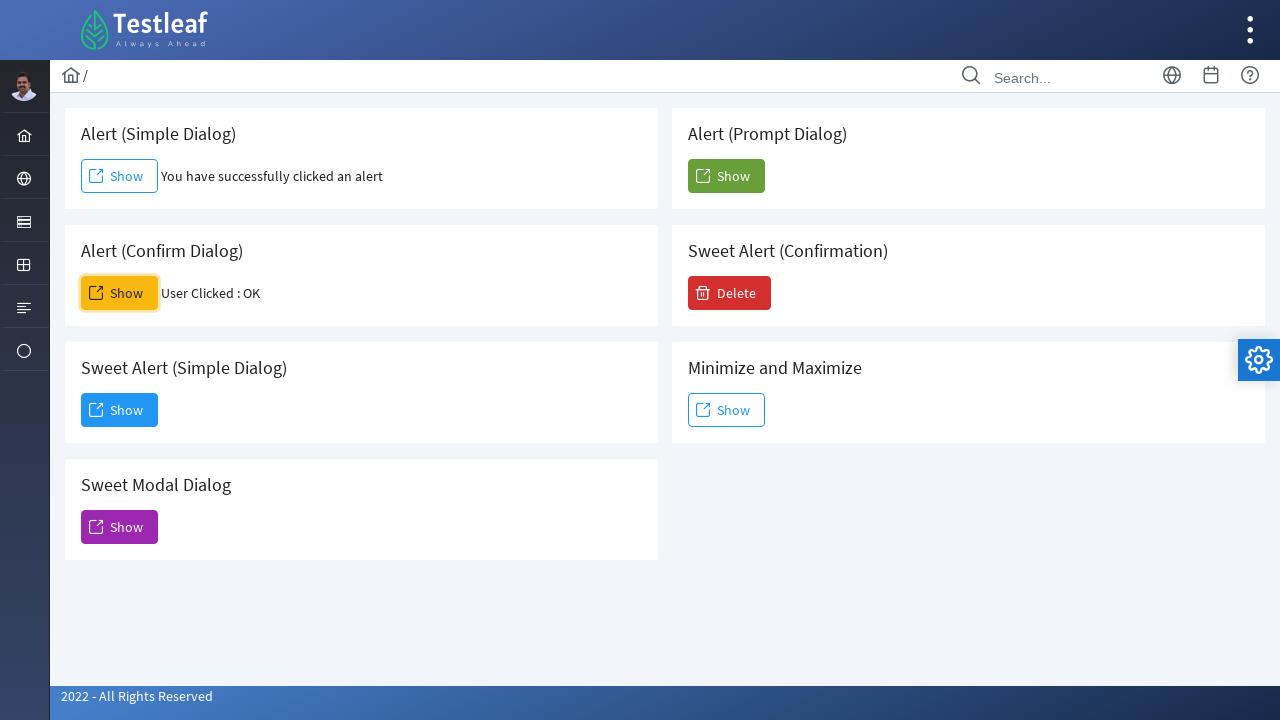

Waited for confirm alert to be dismissed
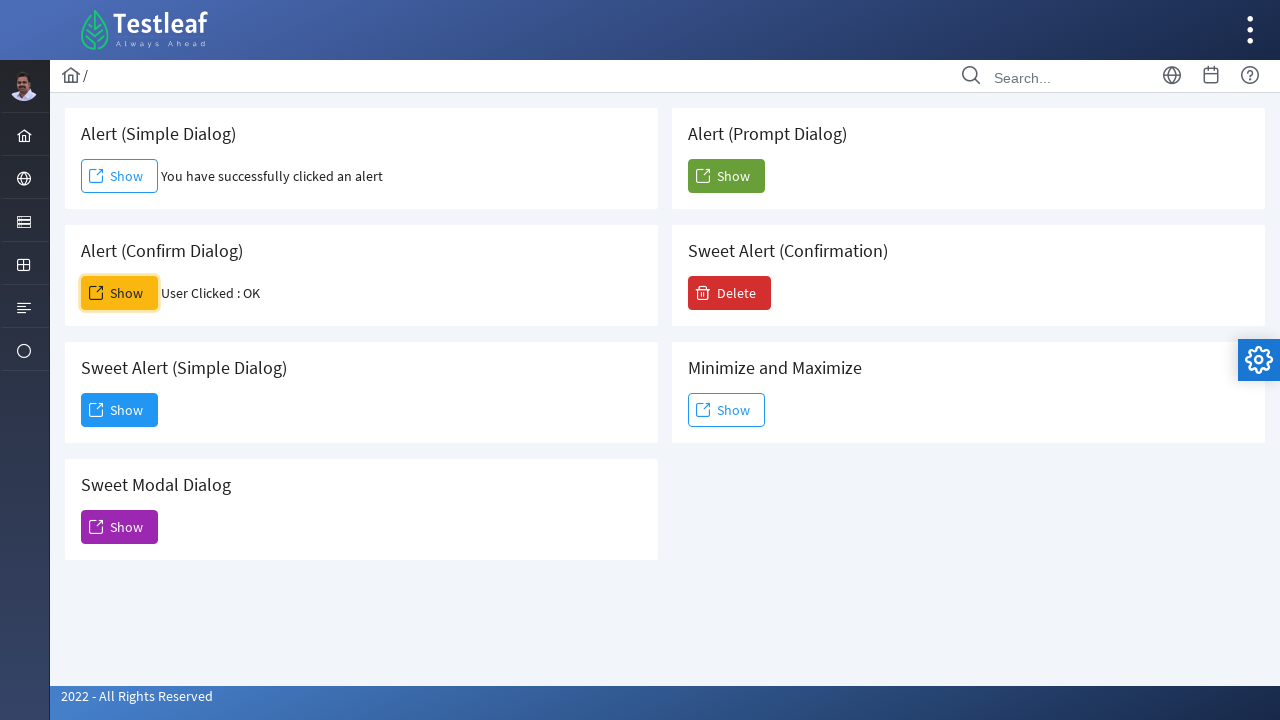

Clicked button to trigger prompt alert at (726, 176) on #j_idt88\:j_idt104
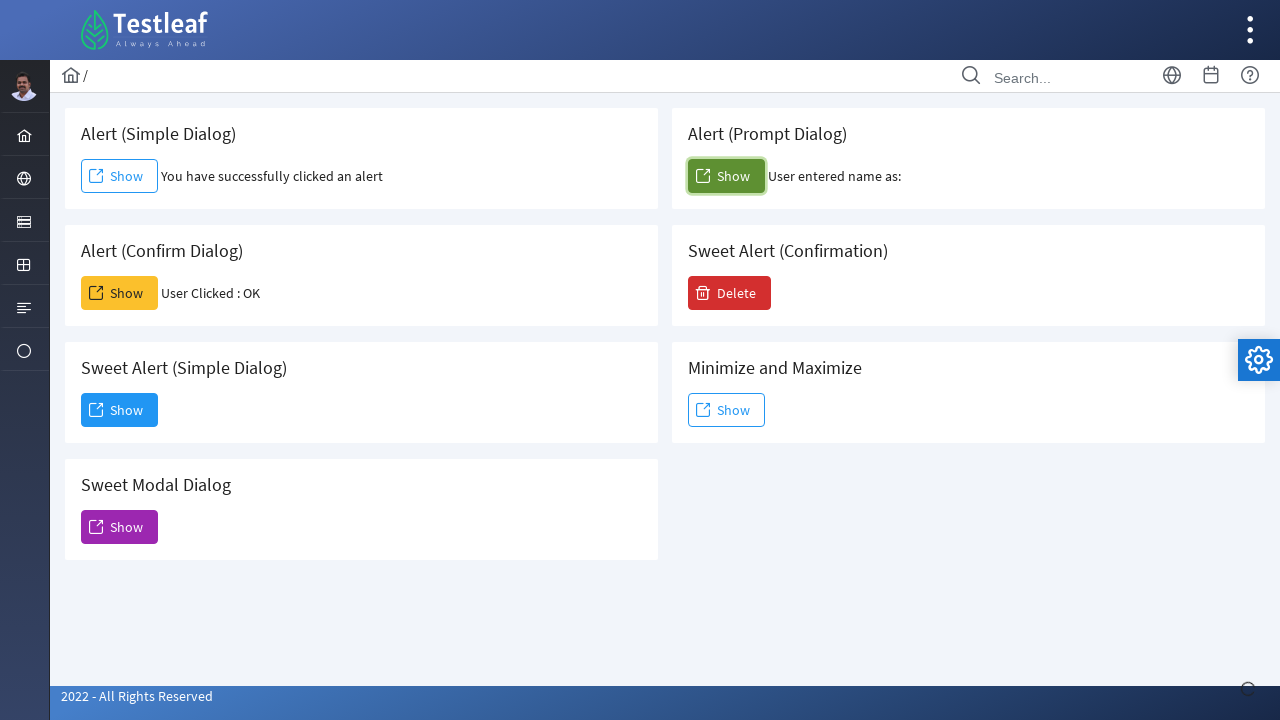

Set up dialog handler to enter text in prompt alert and accept
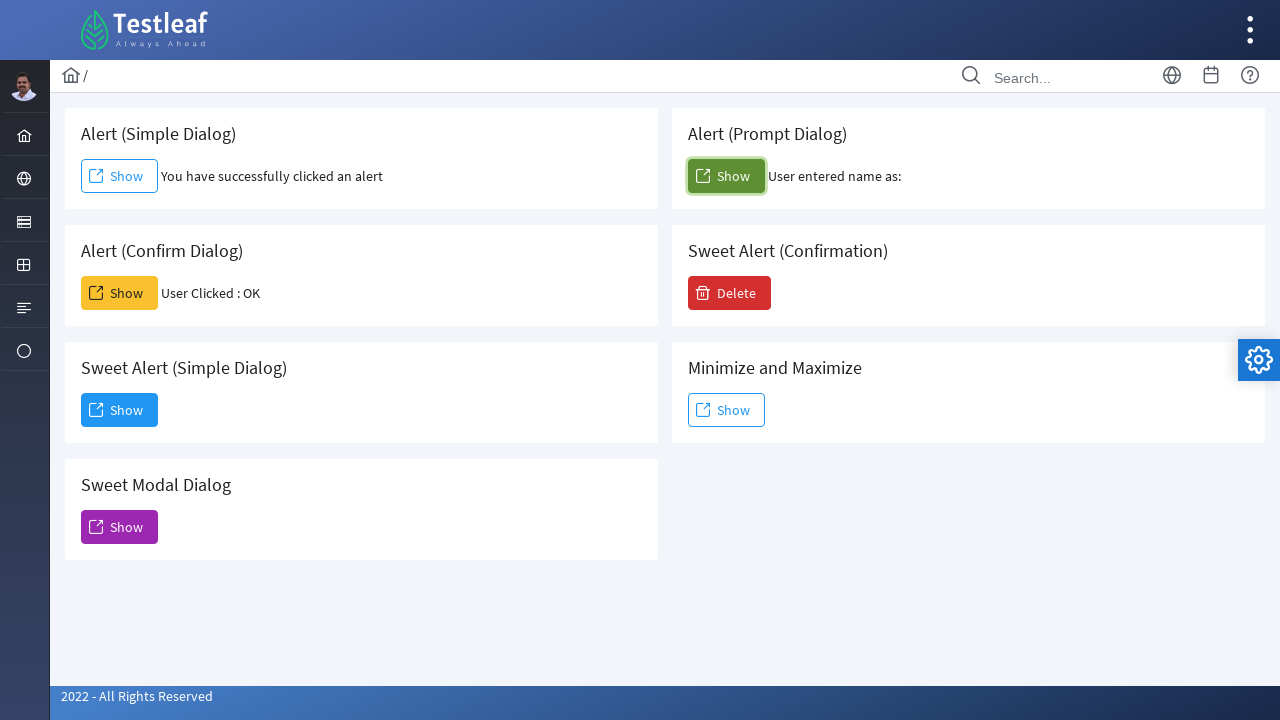

Waited for prompt alert to be processed
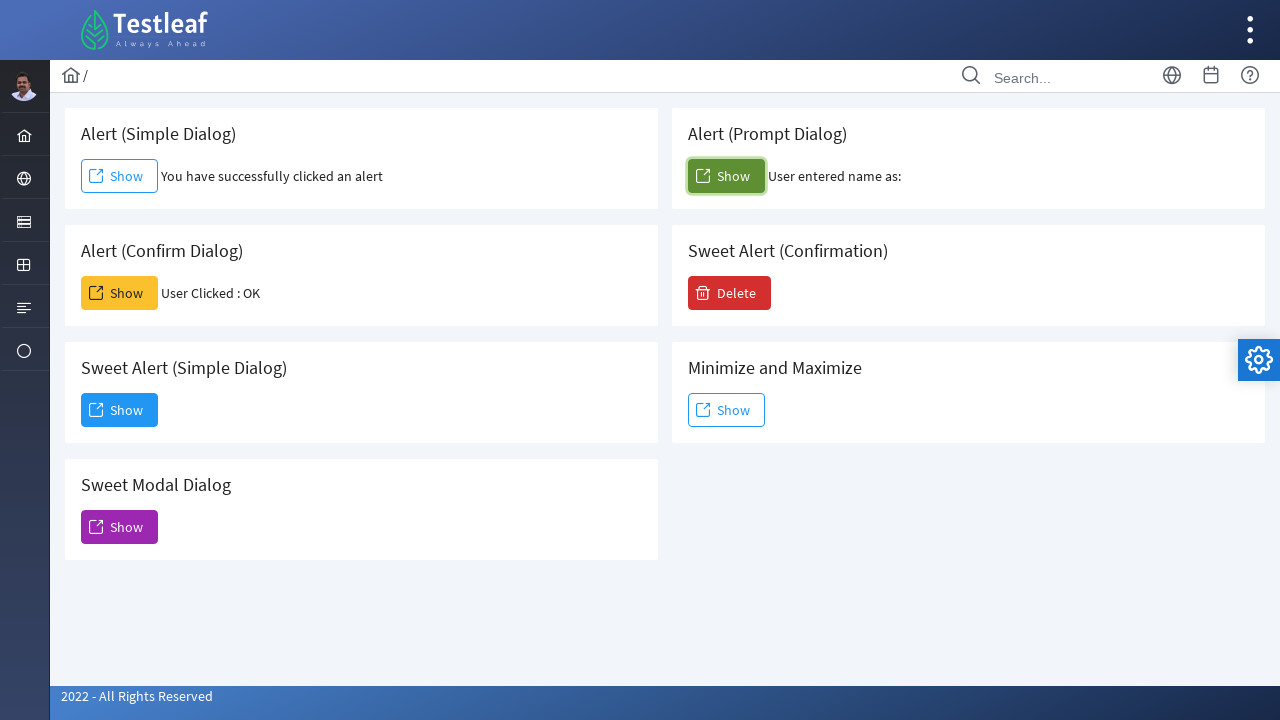

Clicked button to trigger sweet alert at (730, 293) on #j_idt88\:j_idt106
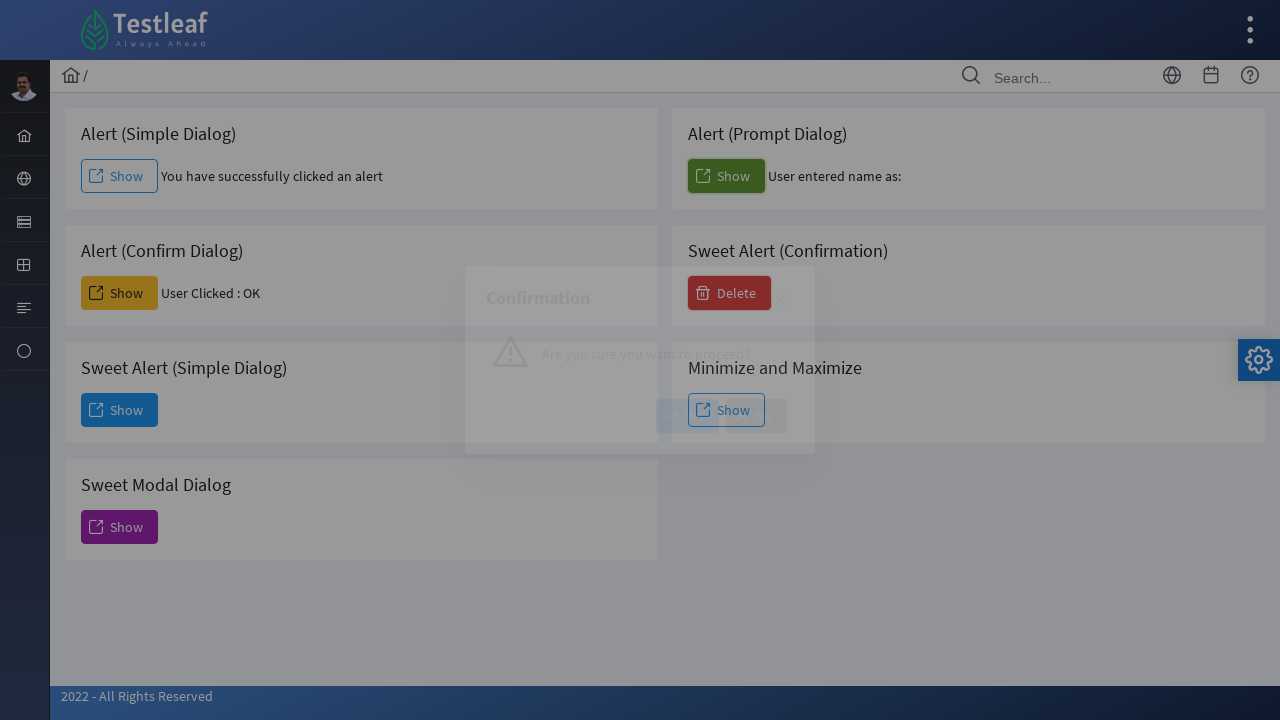

Waited for sweet alert to appear
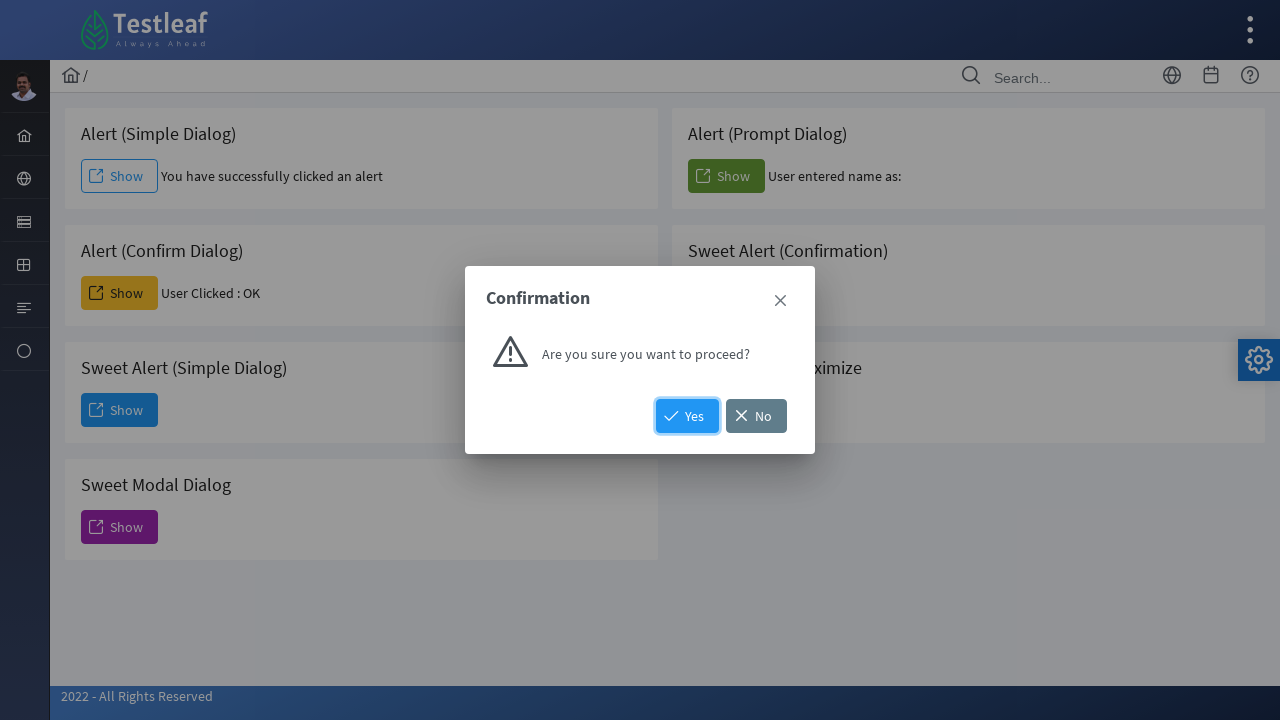

Clicked X button to close sweet alert at (780, 301) on xpath=//*[@id='j_idt88:j_idt107']//a
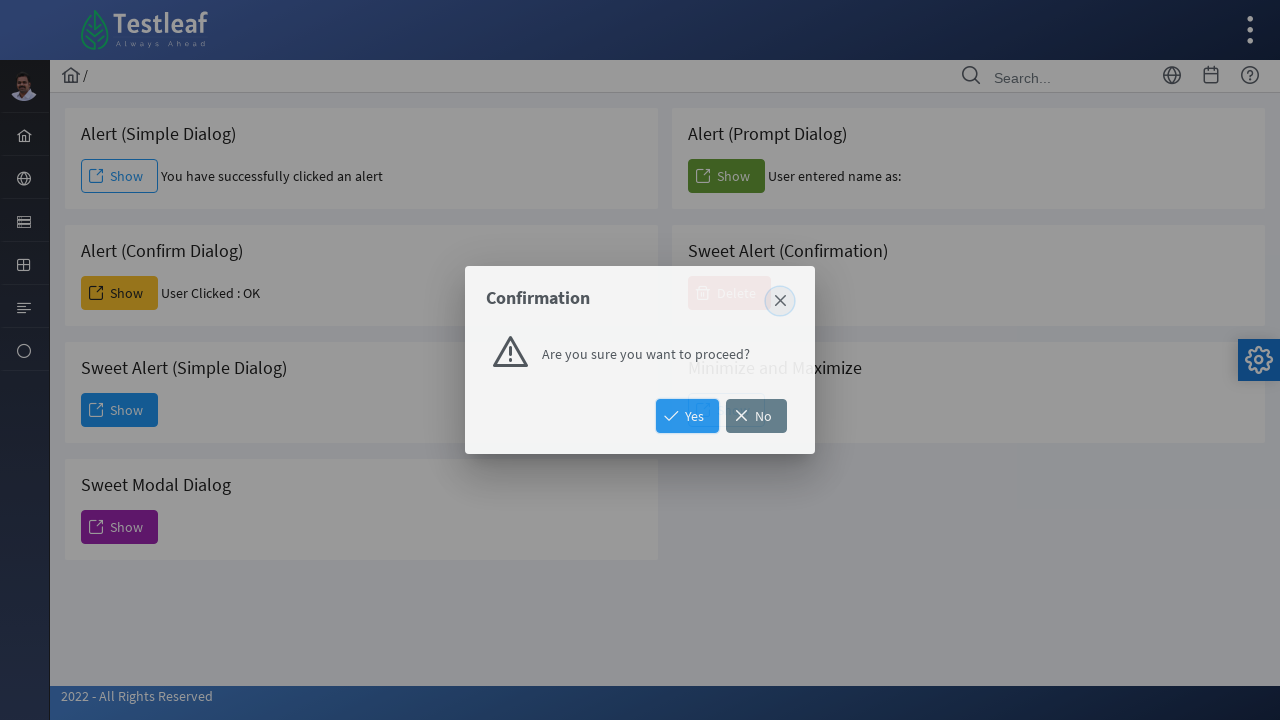

Waited for sweet alert to be closed
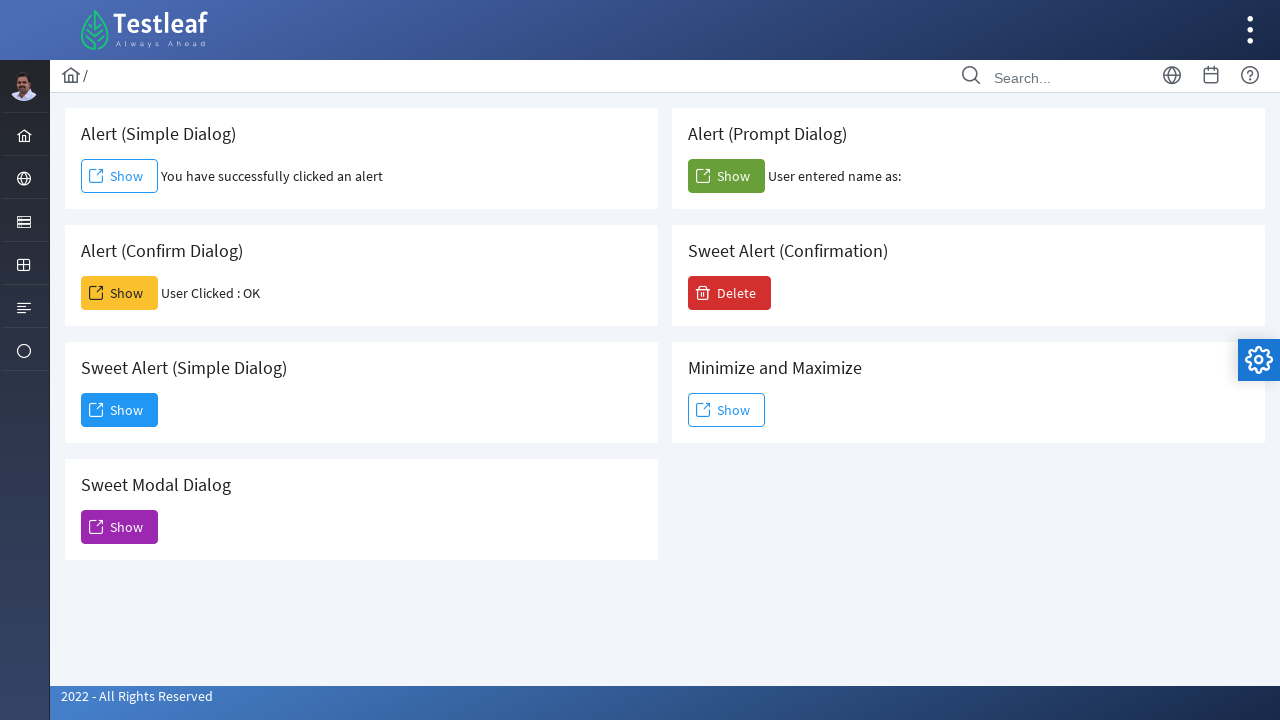

Clicked button to trigger another sweet alert at (730, 293) on #j_idt88\:j_idt106
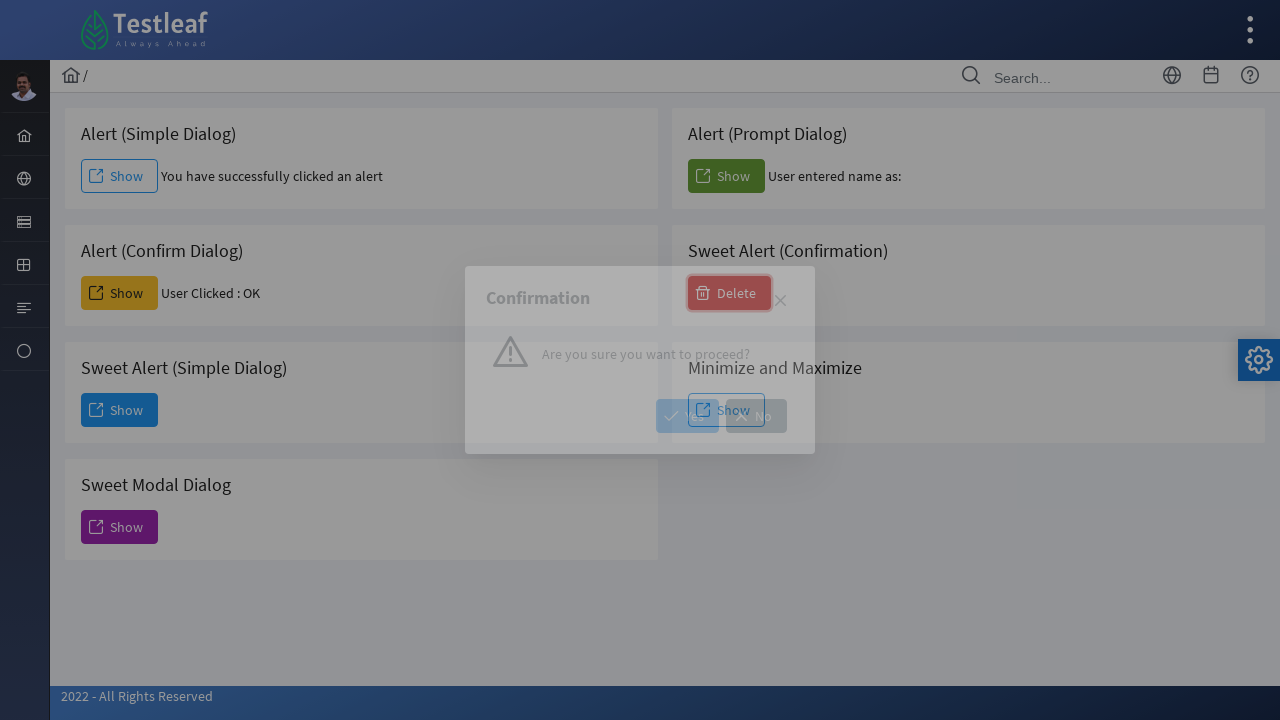

Waited for sweet alert to appear
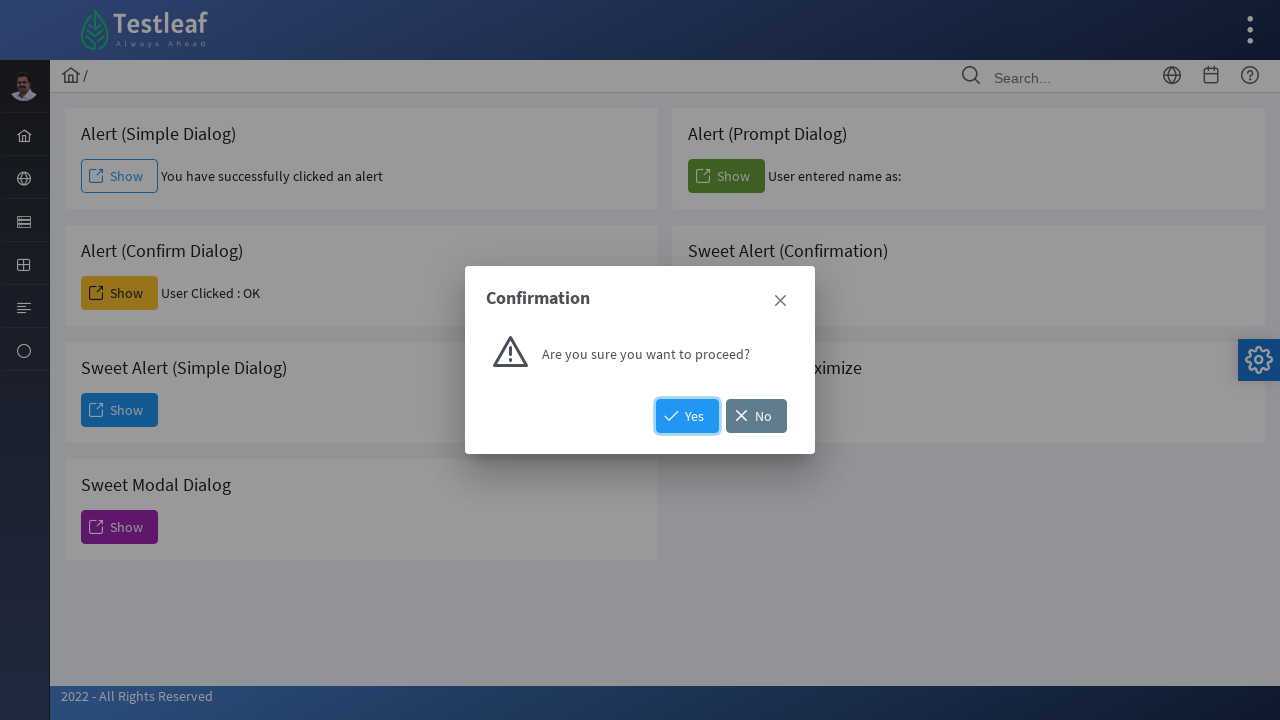

Clicked dismiss button to close sweet alert at (688, 416) on xpath=//button[@id='j_idt88:j_idt108']
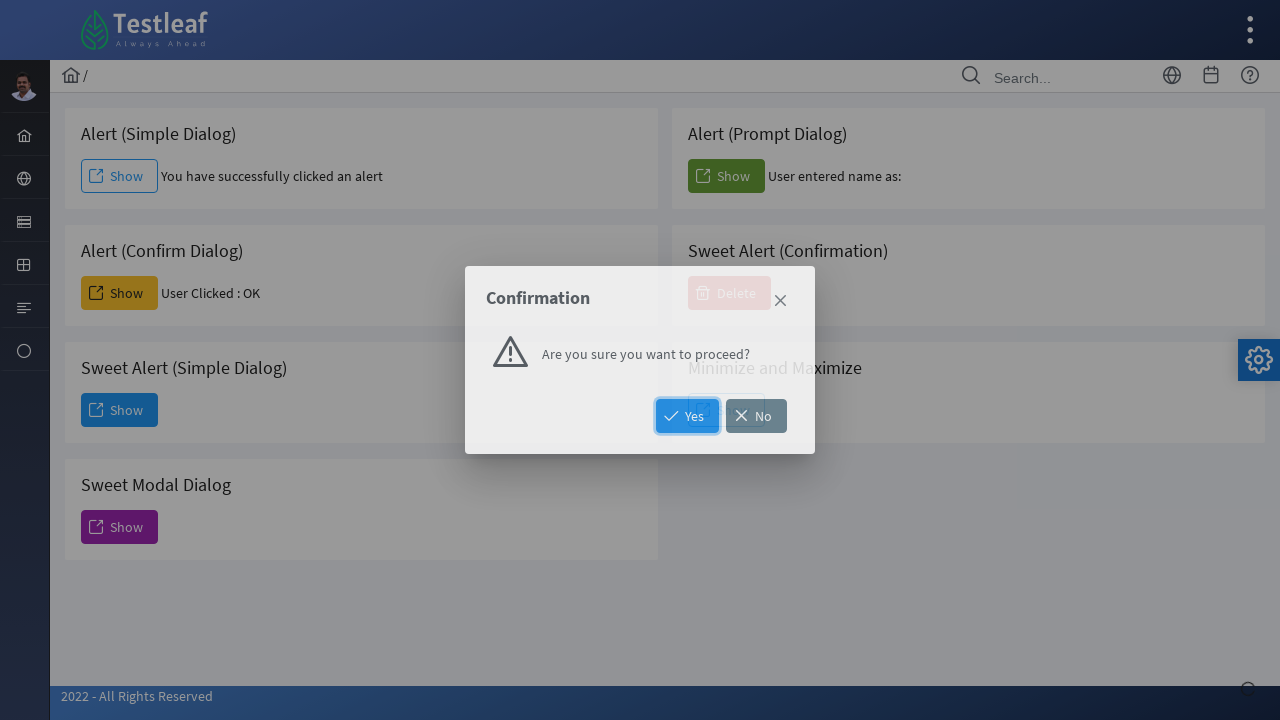

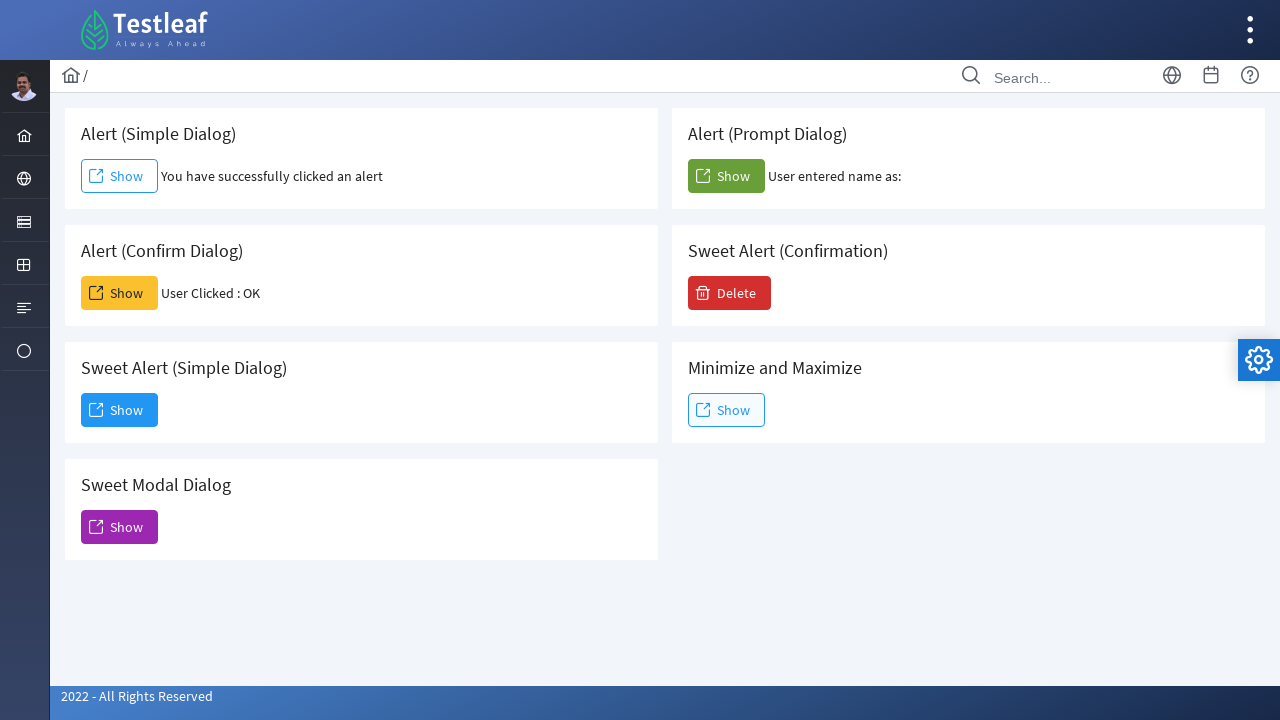